Tests the IEEE floating-point calculator web tool by selecting 32-bit mode and performing a floating-point addition operation with two numbers, then verifying the result is displayed.

Starting URL: http://weitz.de/ieee/

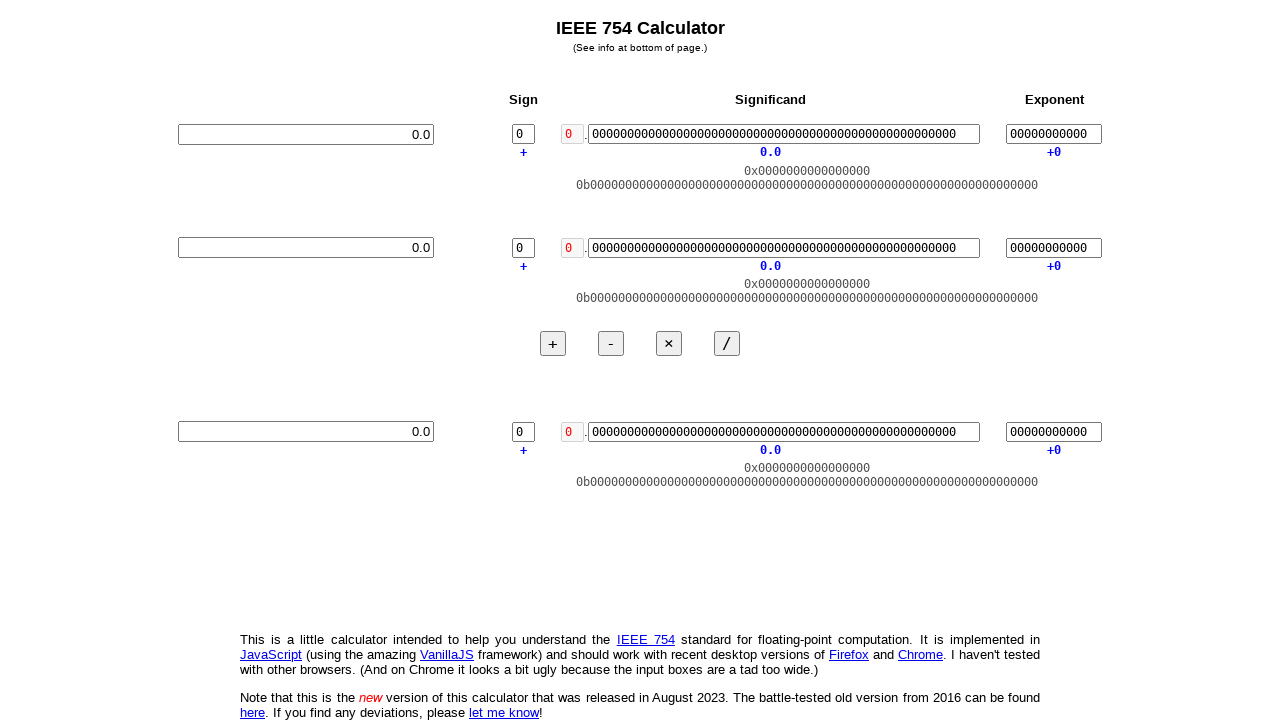

Waited for calculator input field #in1 to load
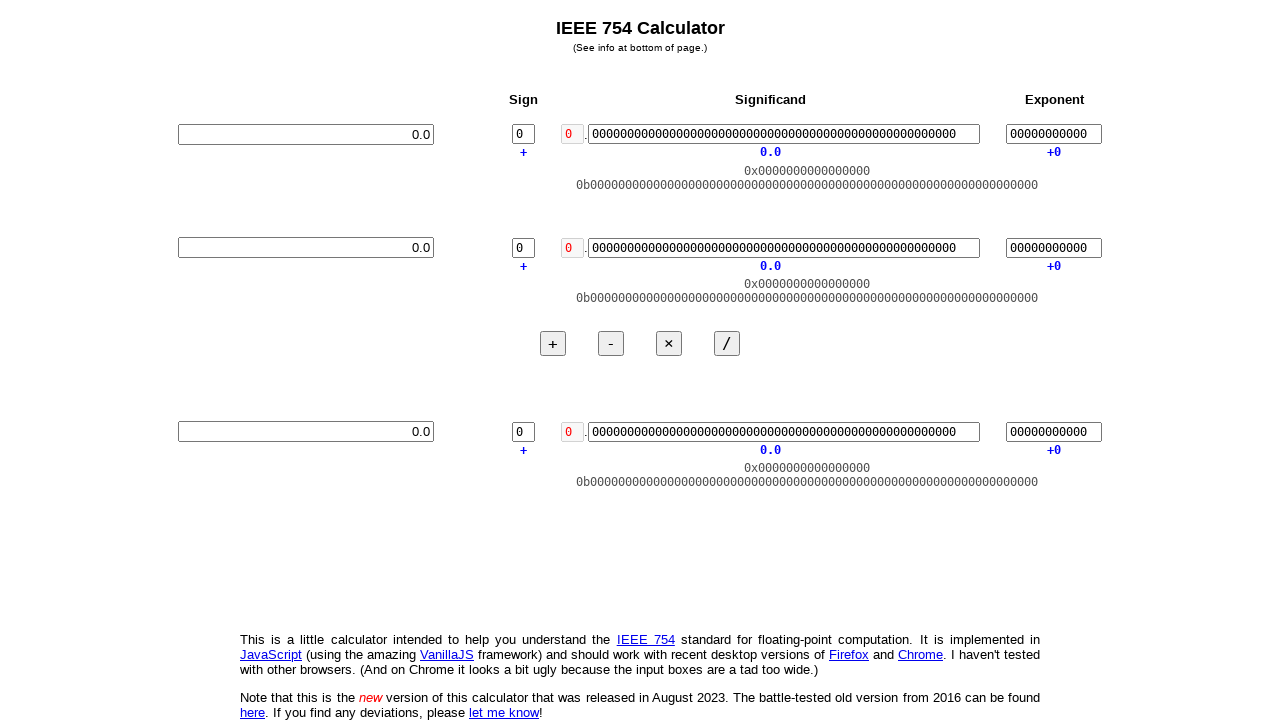

Clicked 32-bit mode button to set floating-point precision at (588, 669) on #sizeButton32
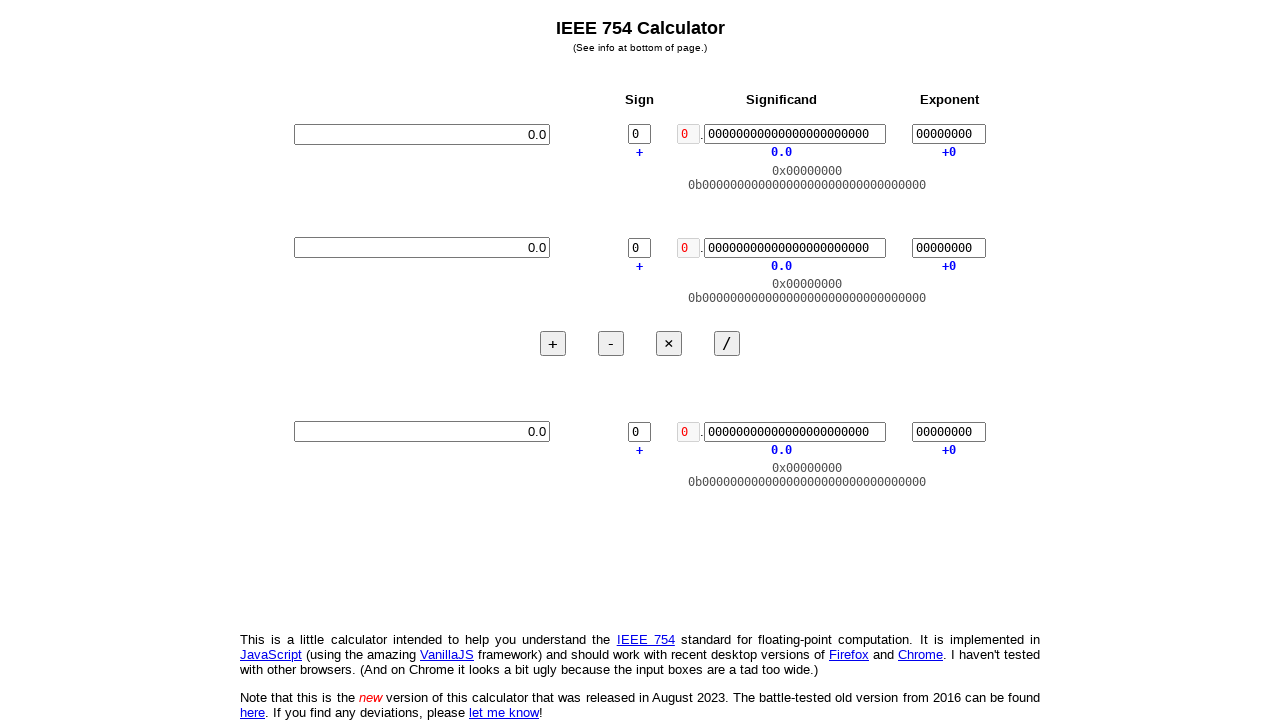

Cleared first input field on #in1
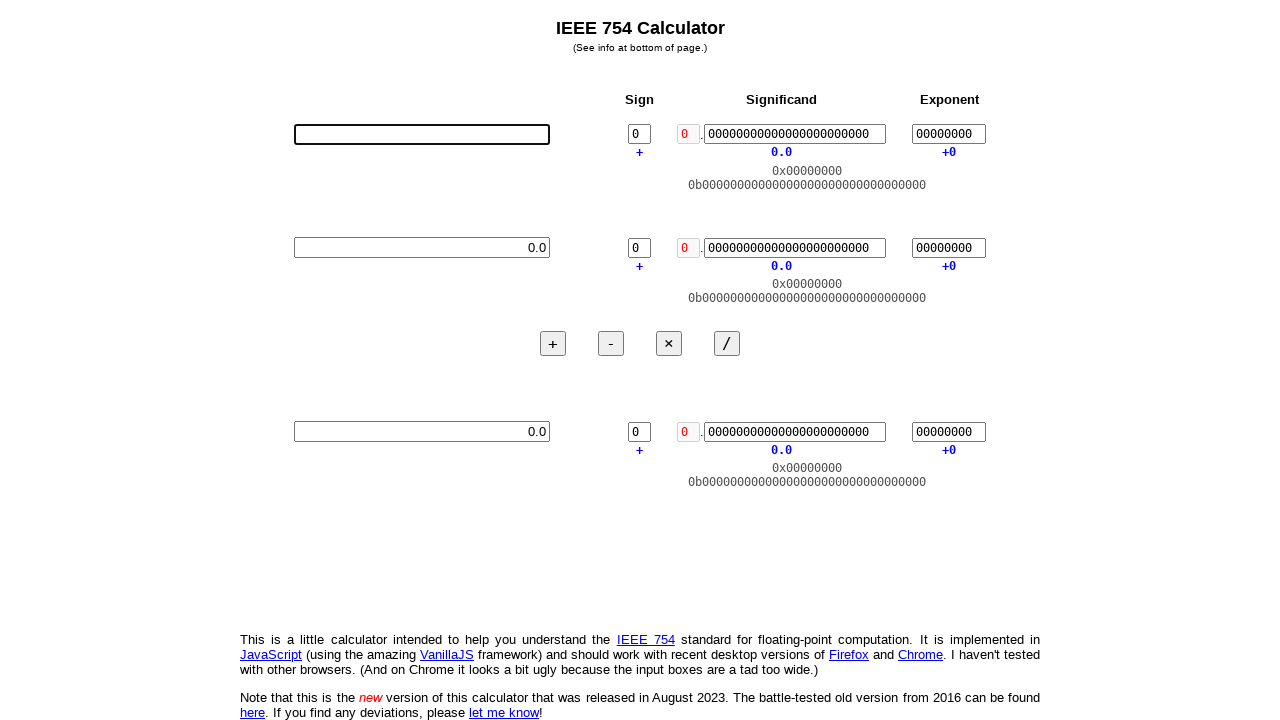

Entered 434.1 into first input field on #in1
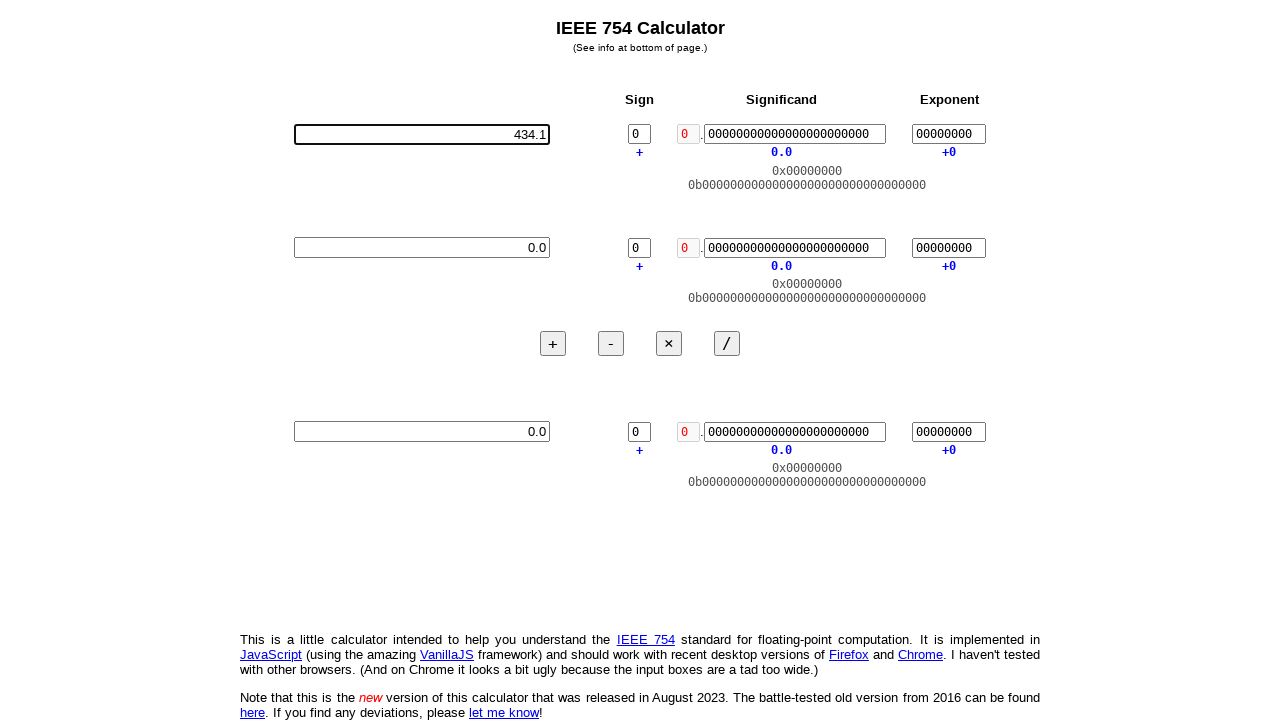

Cleared second input field on #in2
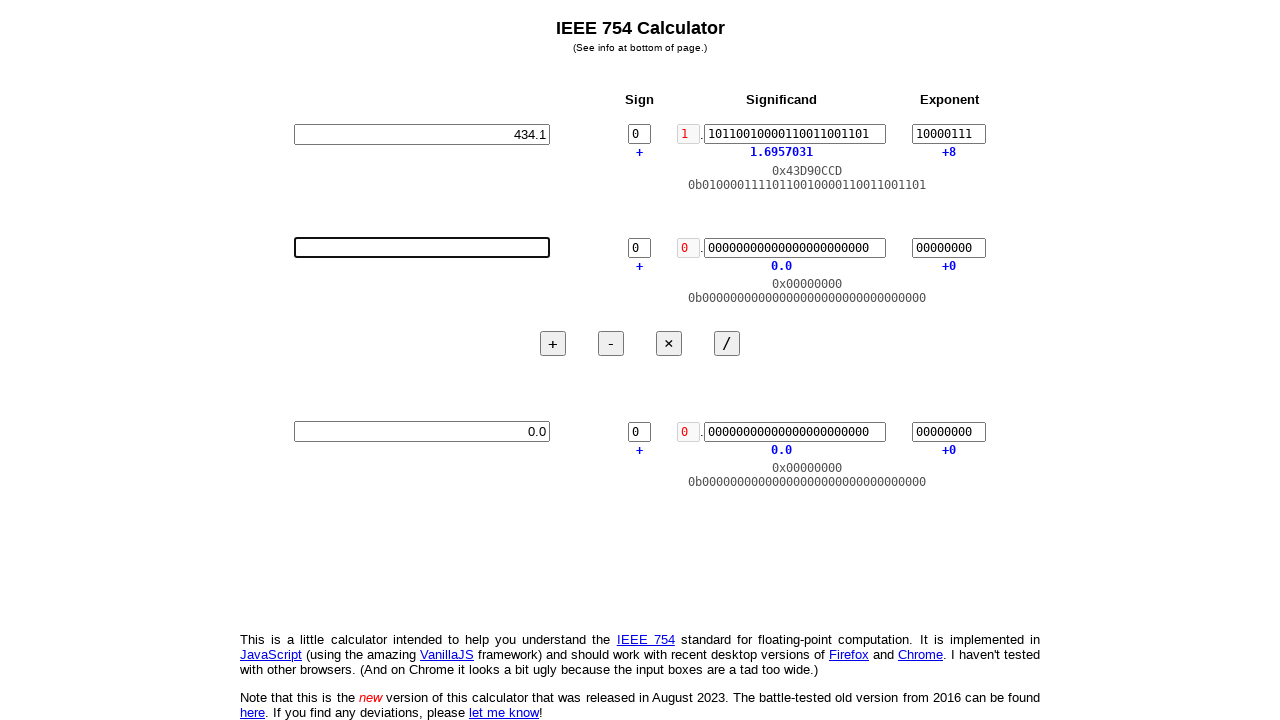

Entered 4.67 into second input field on #in2
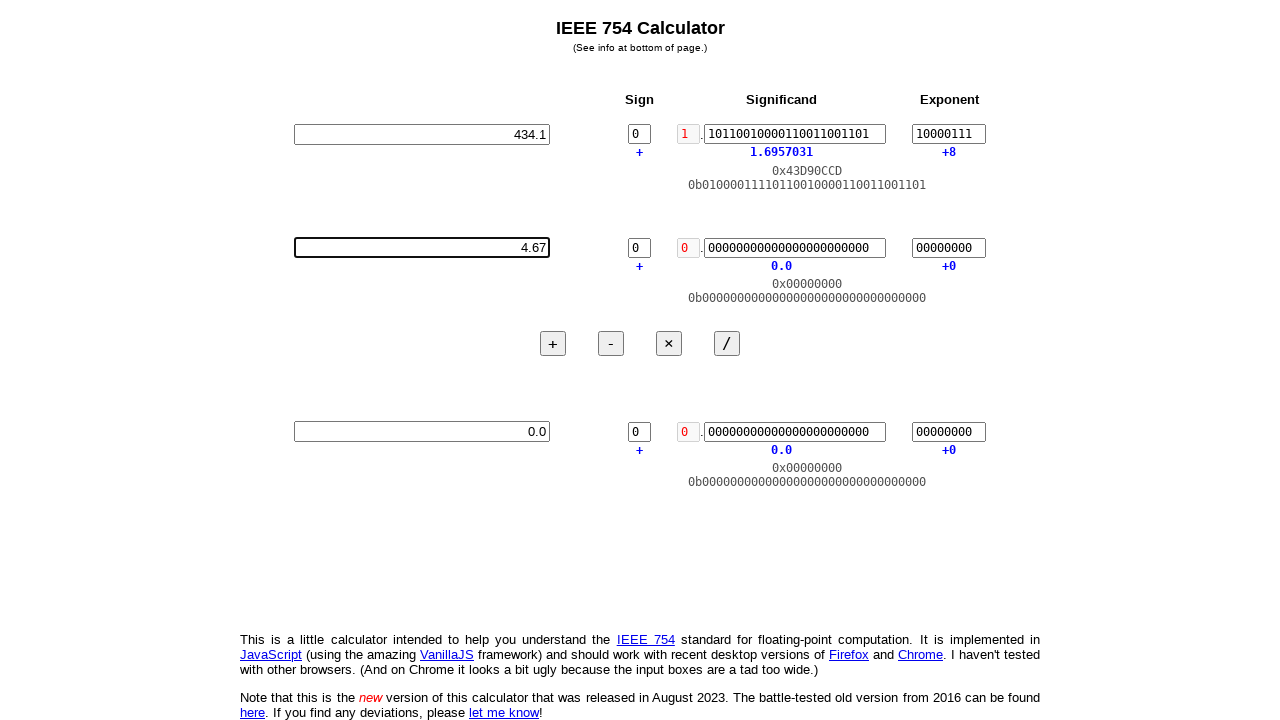

Clicked plus button to perform floating-point addition at (553, 344) on #plusButton
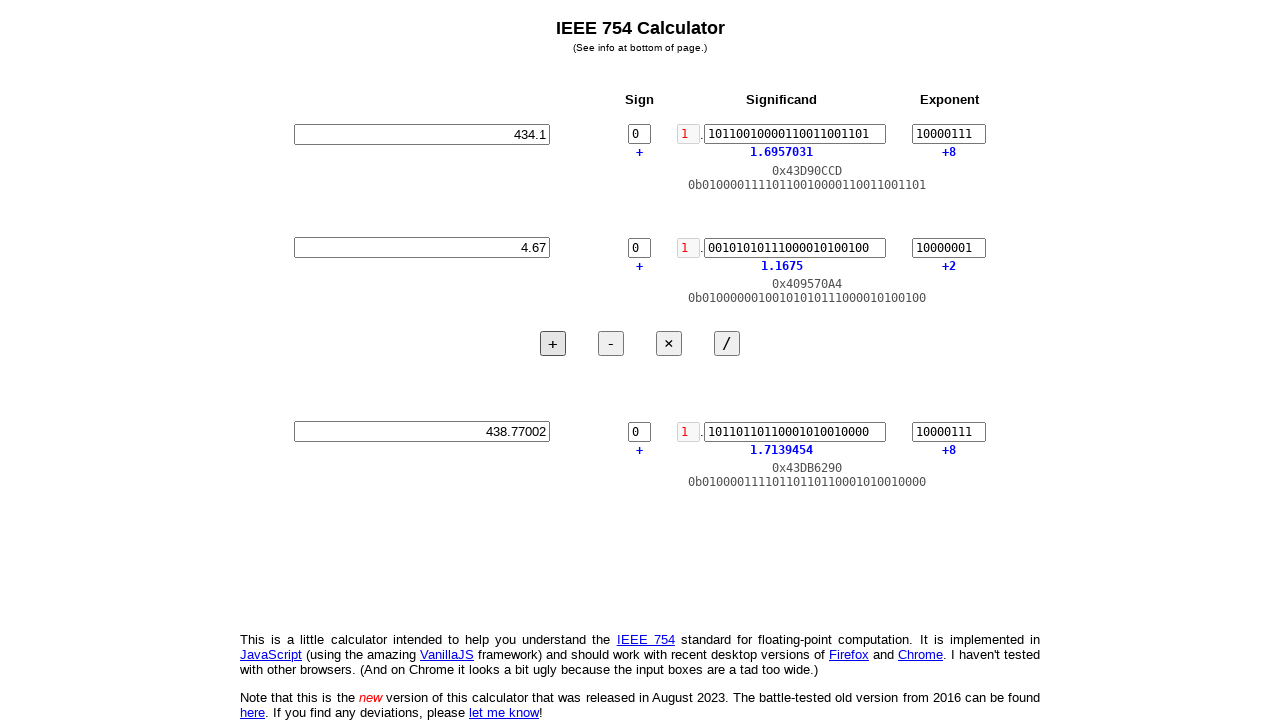

Waited for addition result to be displayed in output field
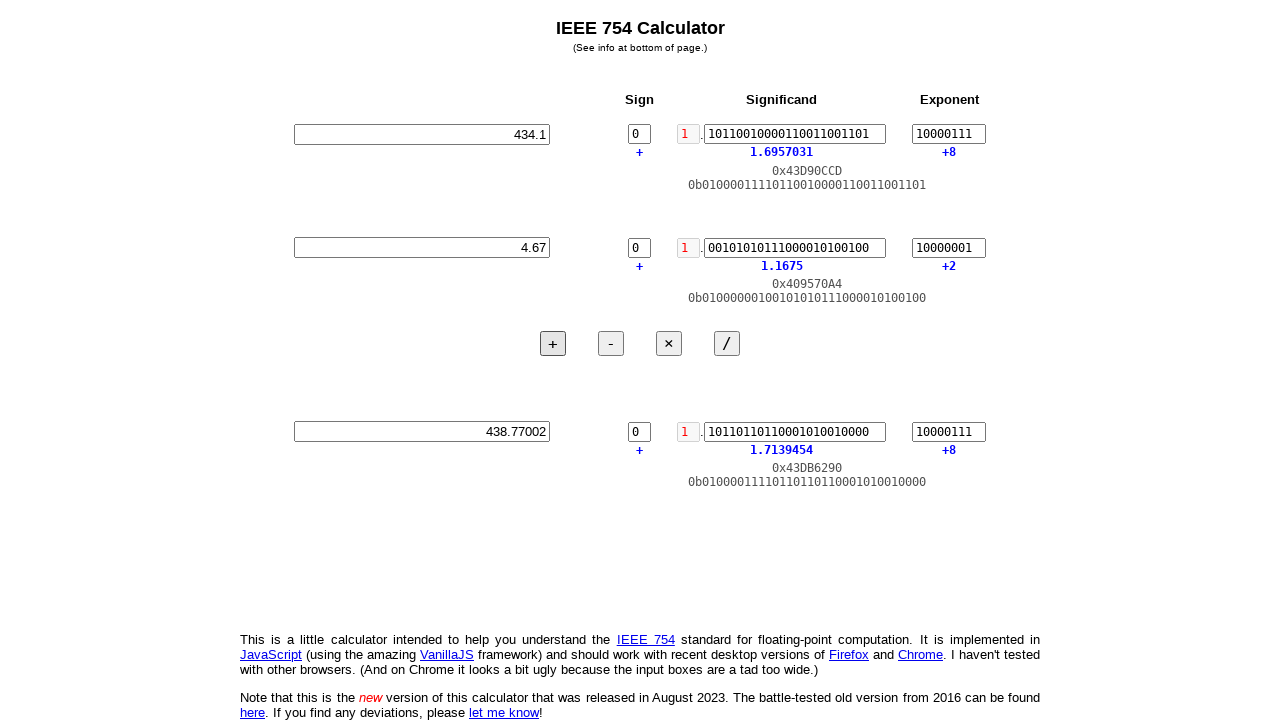

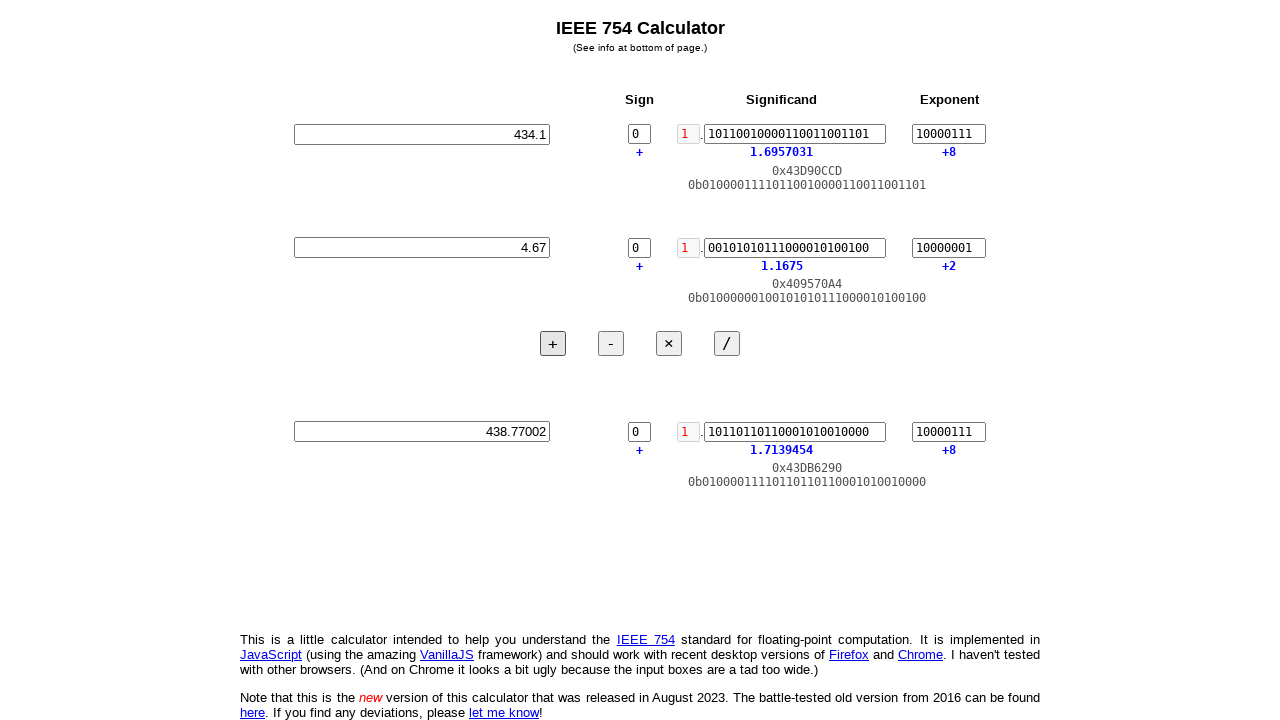